Tests multi-select dropdown functionality by clicking multiple options while holding the Control key

Starting URL: https://formstone.it/components/dropdown/demo/

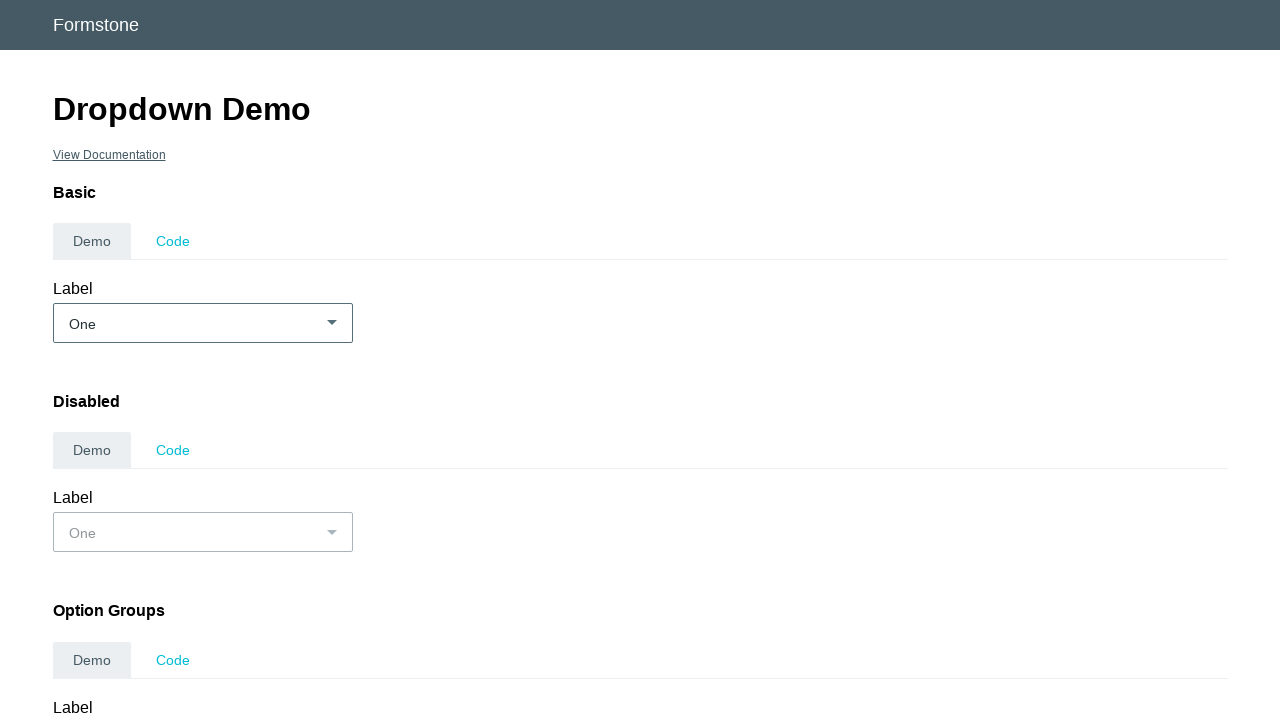

Waited for multi-select dropdown to be visible
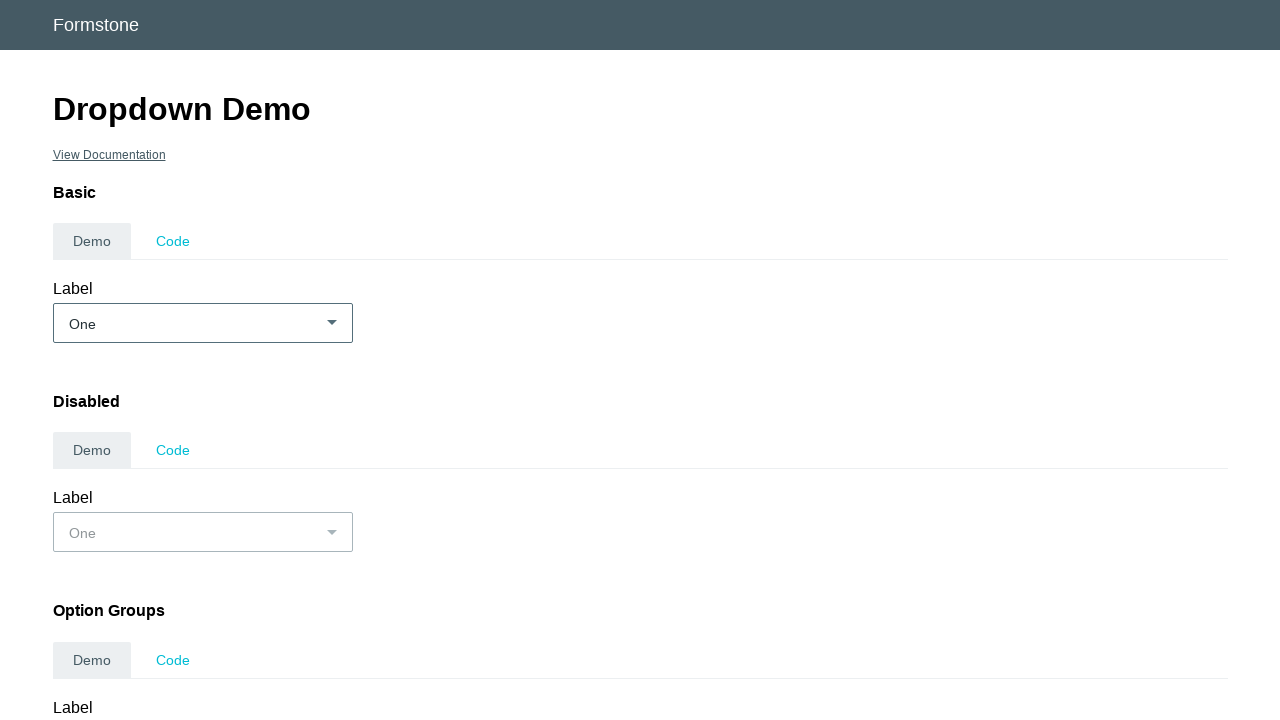

Located dropdown container element
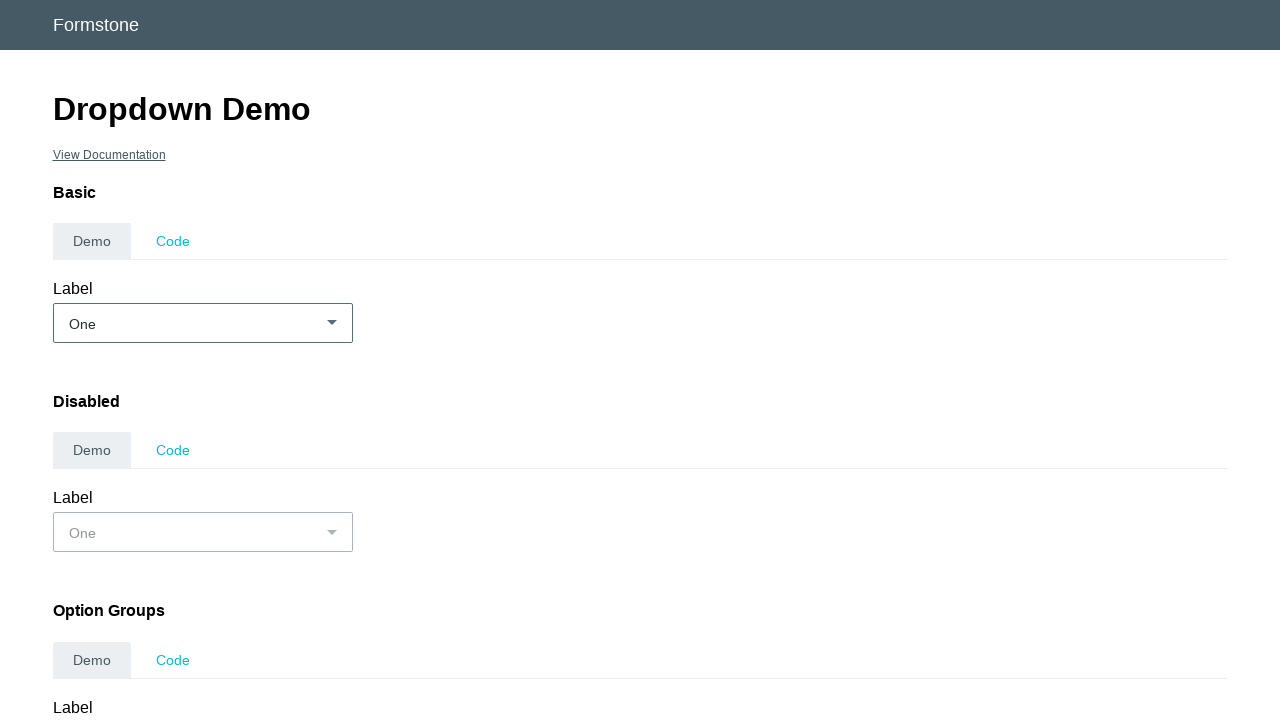

Found 10 button options in dropdown
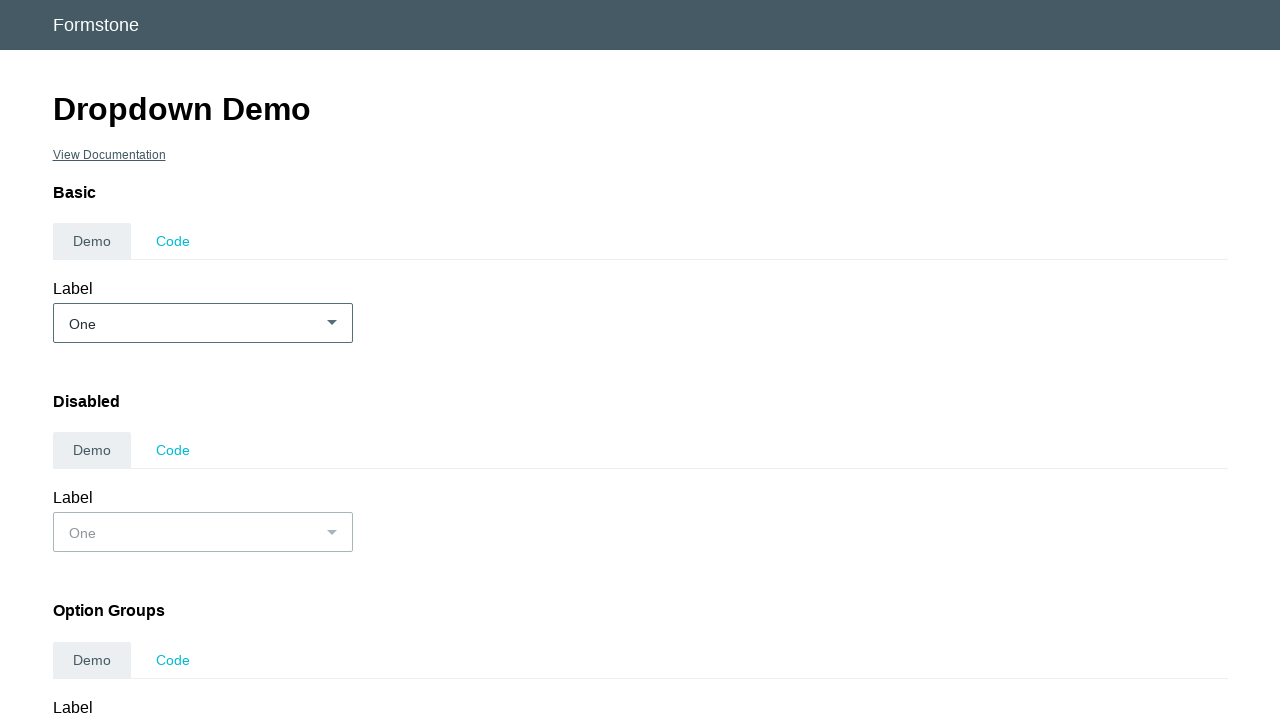

Pressed and held Control key for multi-select
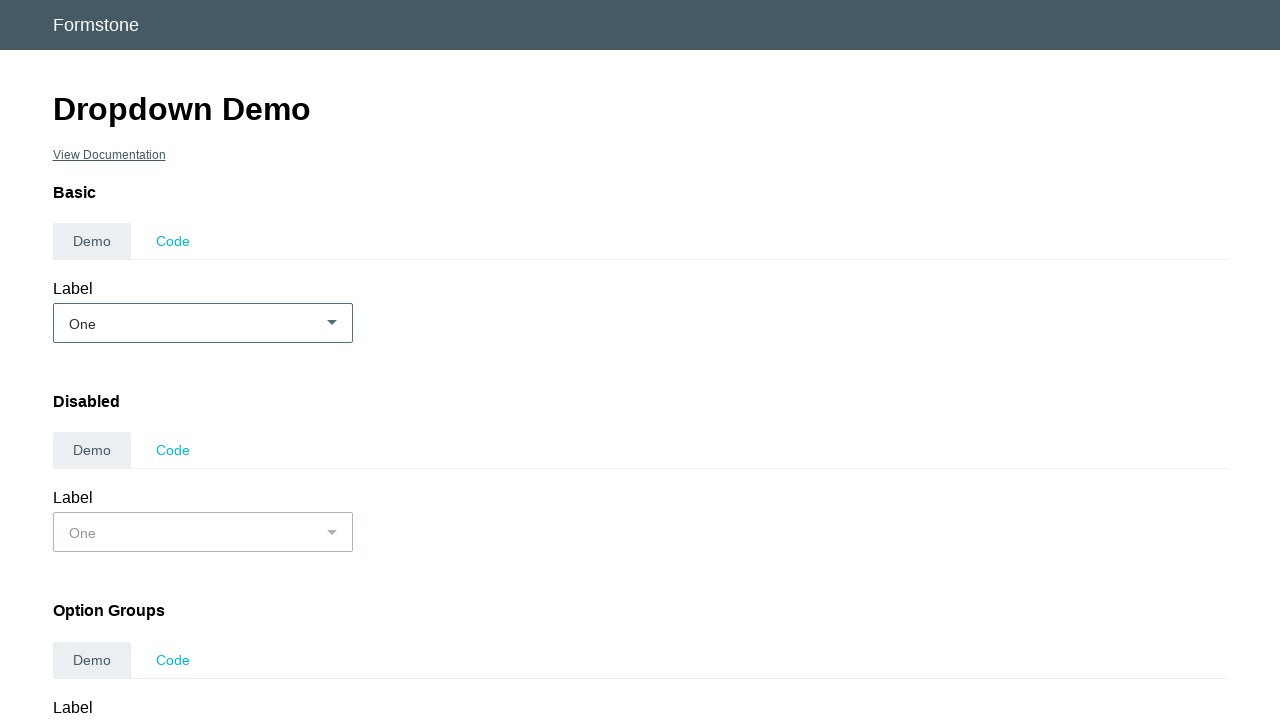

Clicked dropdown option while holding Control key at (202, 360) on #demo_multiple-dropdown > div > div.fs-scrollbar-content >> button >> nth=0
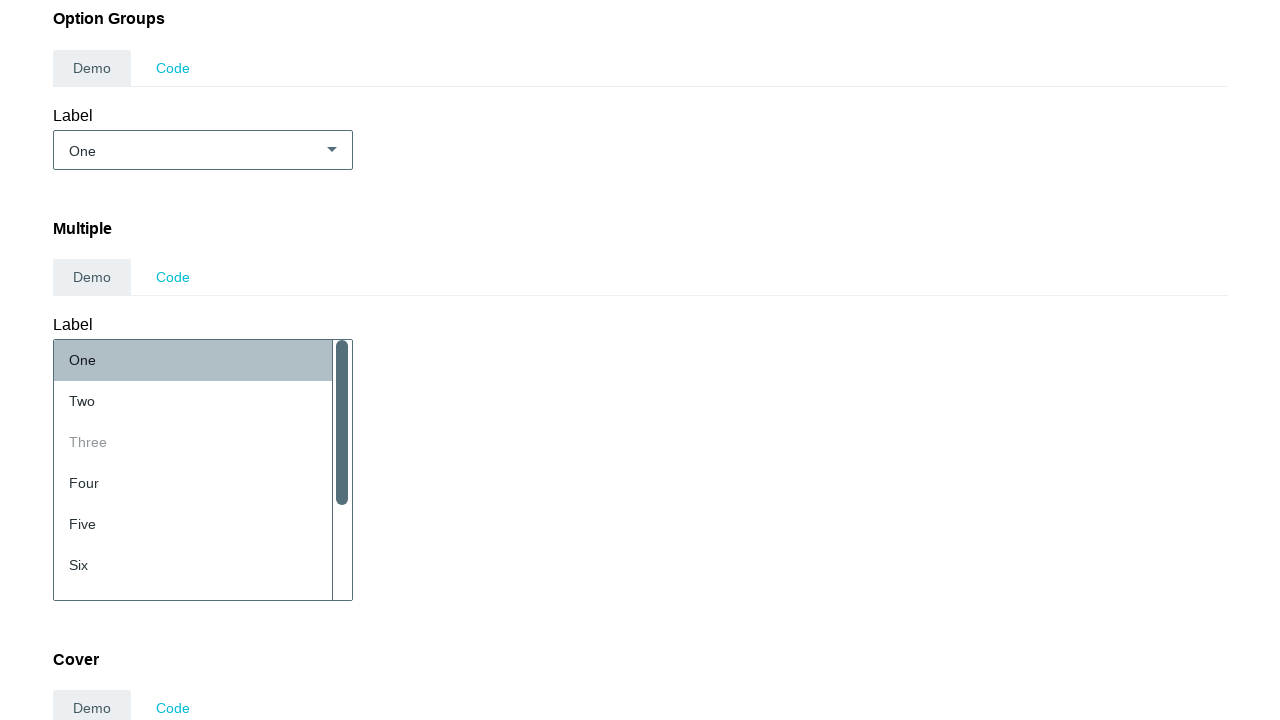

Paused 500ms before next selection
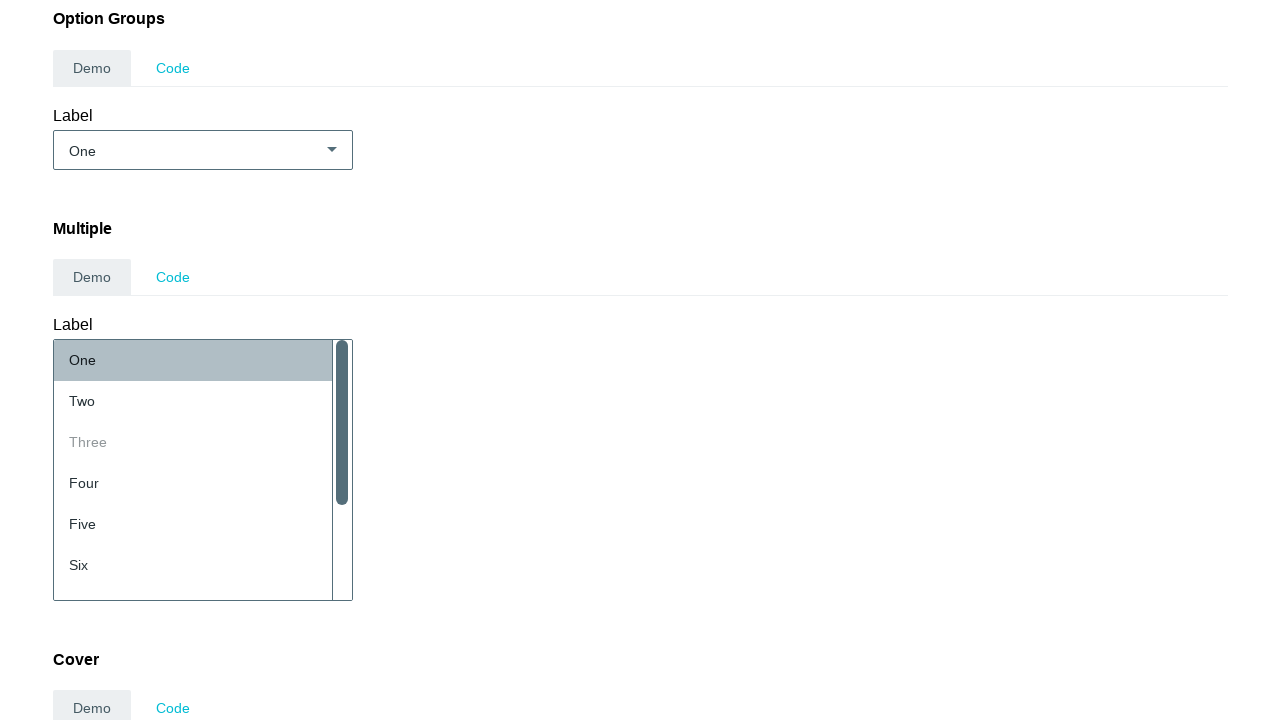

Clicked dropdown option while holding Control key at (202, 401) on #demo_multiple-dropdown > div > div.fs-scrollbar-content >> button >> nth=1
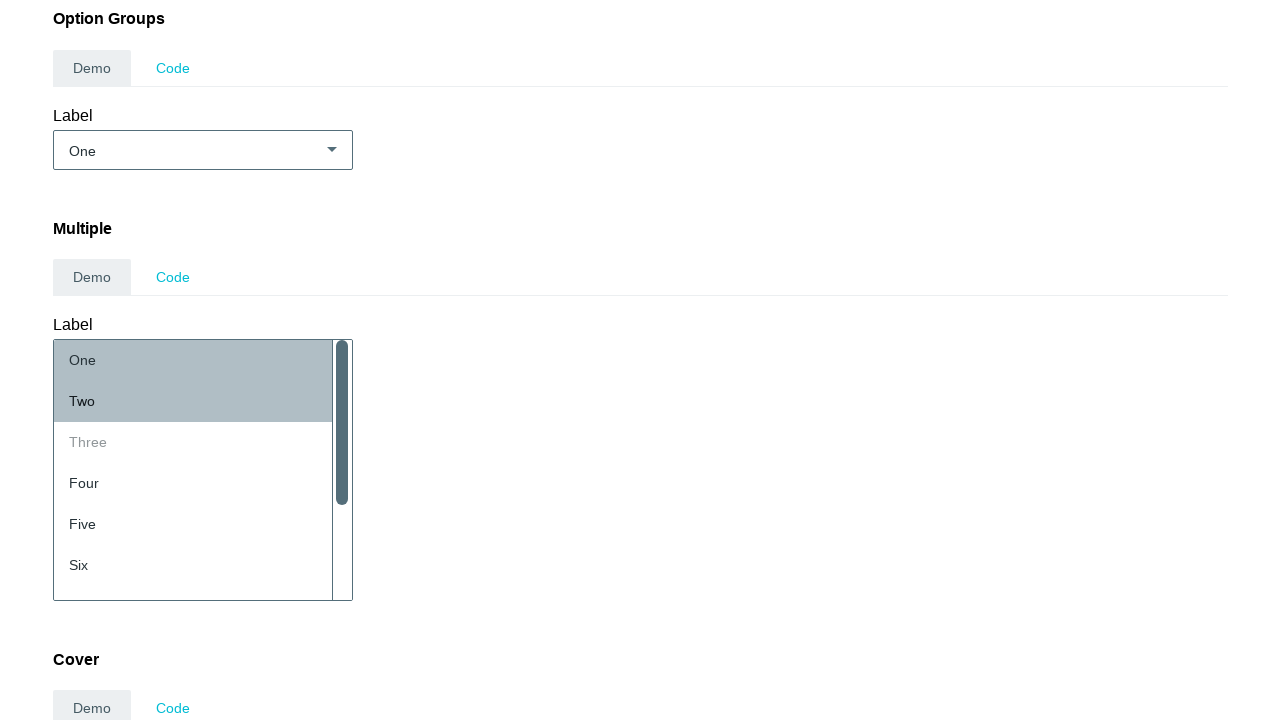

Paused 500ms before next selection
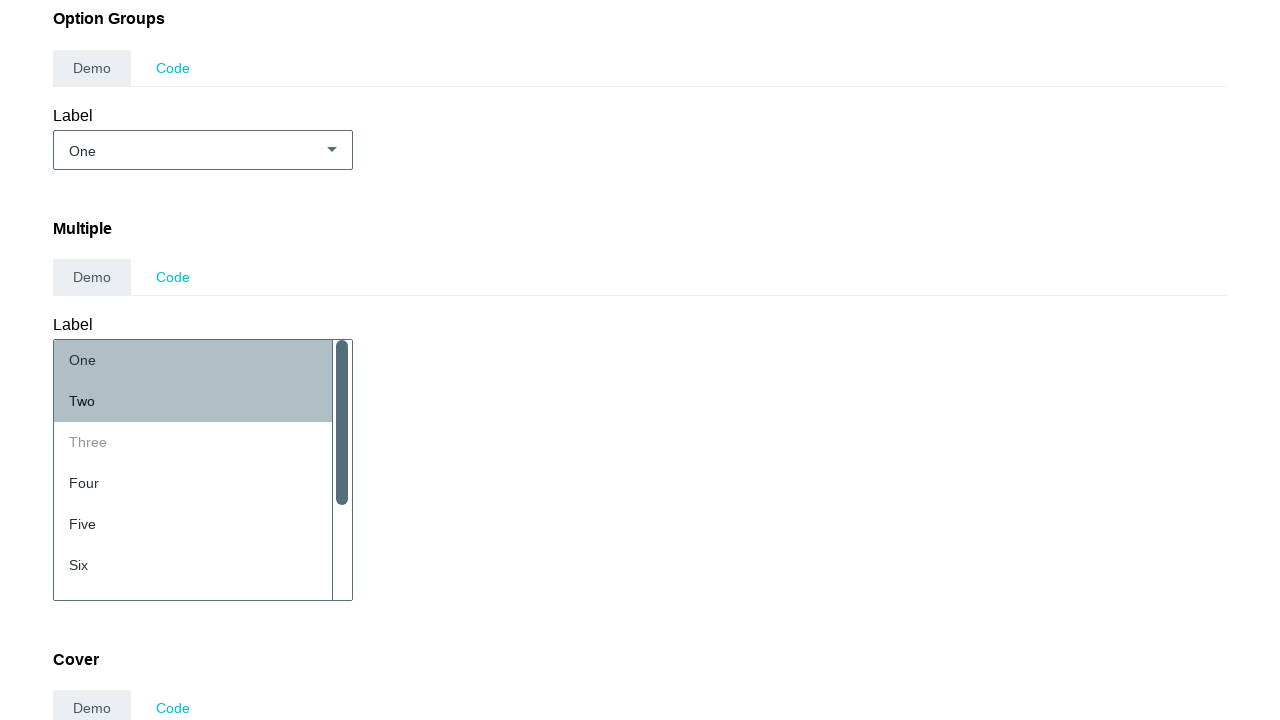

Clicked dropdown option while holding Control key at (202, 442) on #demo_multiple-dropdown > div > div.fs-scrollbar-content >> button >> nth=2
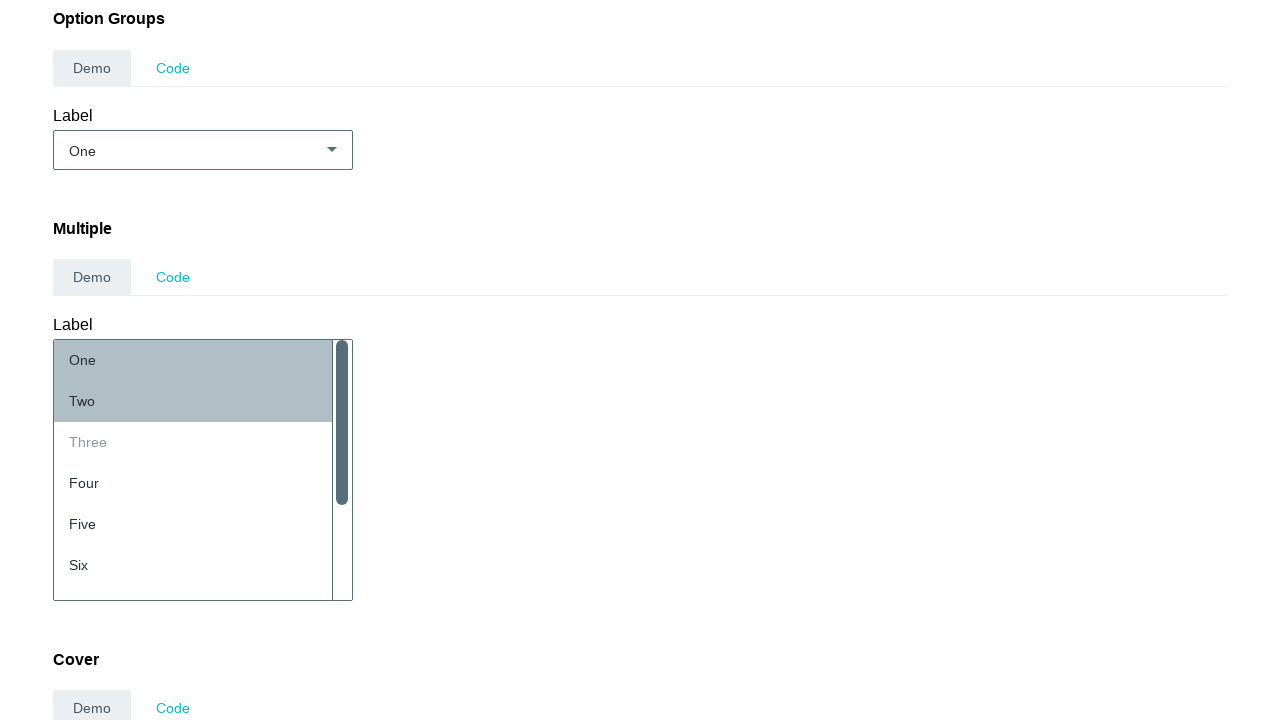

Paused 500ms before next selection
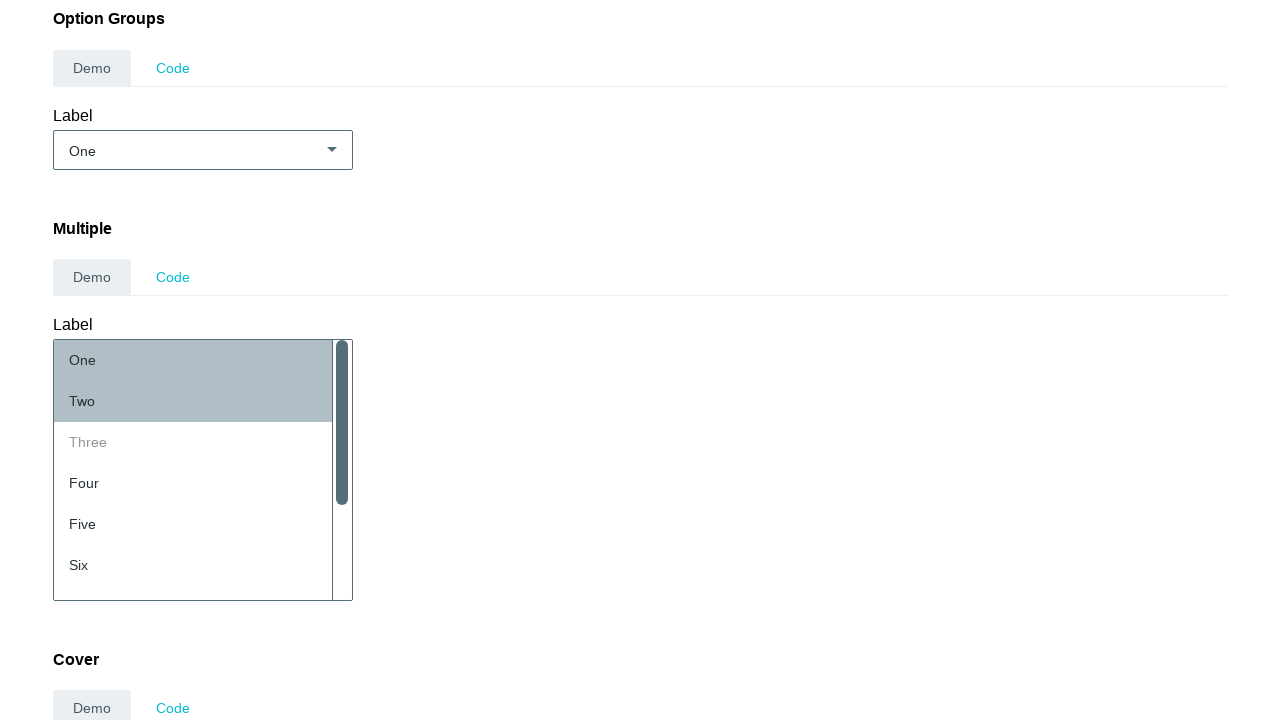

Clicked dropdown option while holding Control key at (202, 483) on #demo_multiple-dropdown > div > div.fs-scrollbar-content >> button >> nth=3
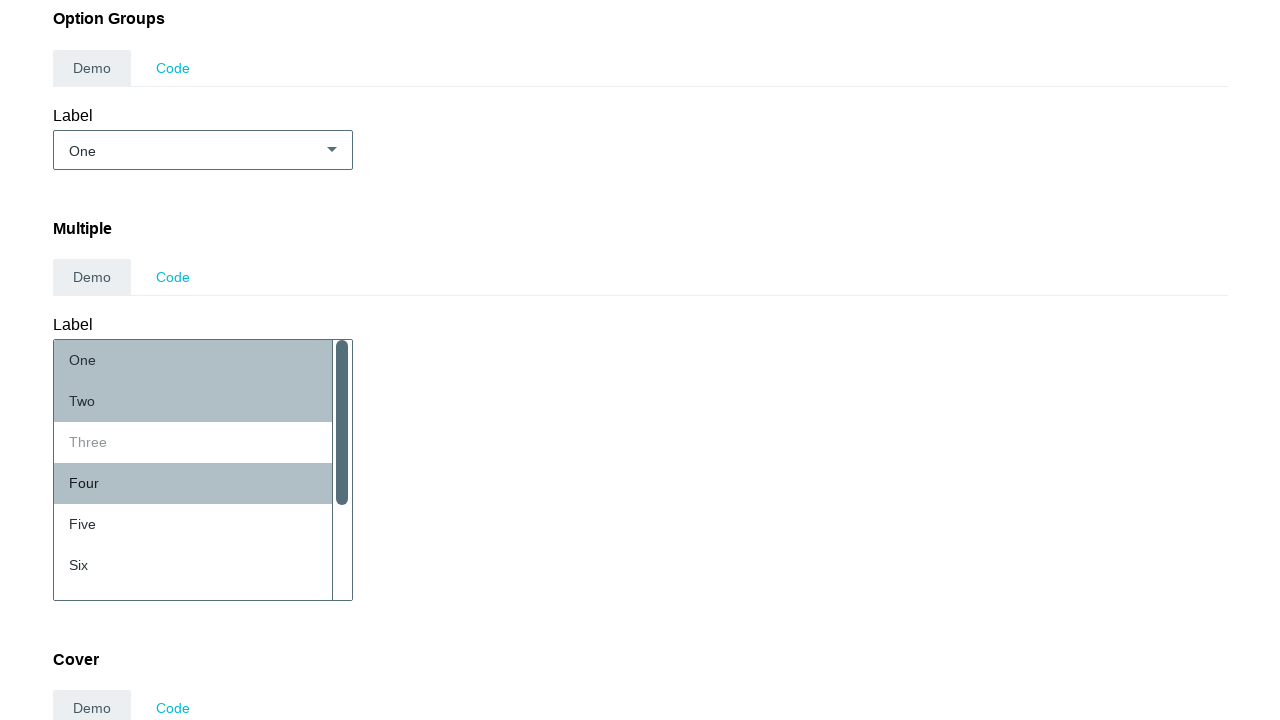

Paused 500ms before next selection
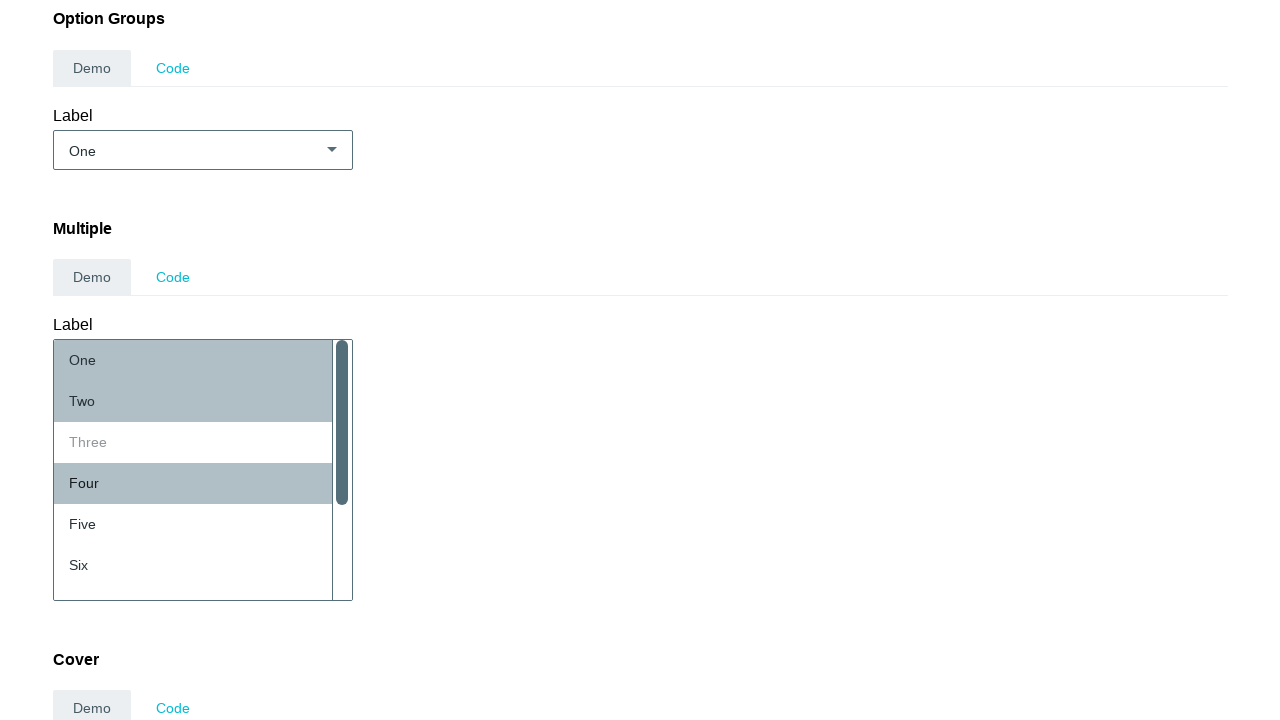

Clicked dropdown option while holding Control key at (202, 524) on #demo_multiple-dropdown > div > div.fs-scrollbar-content >> button >> nth=4
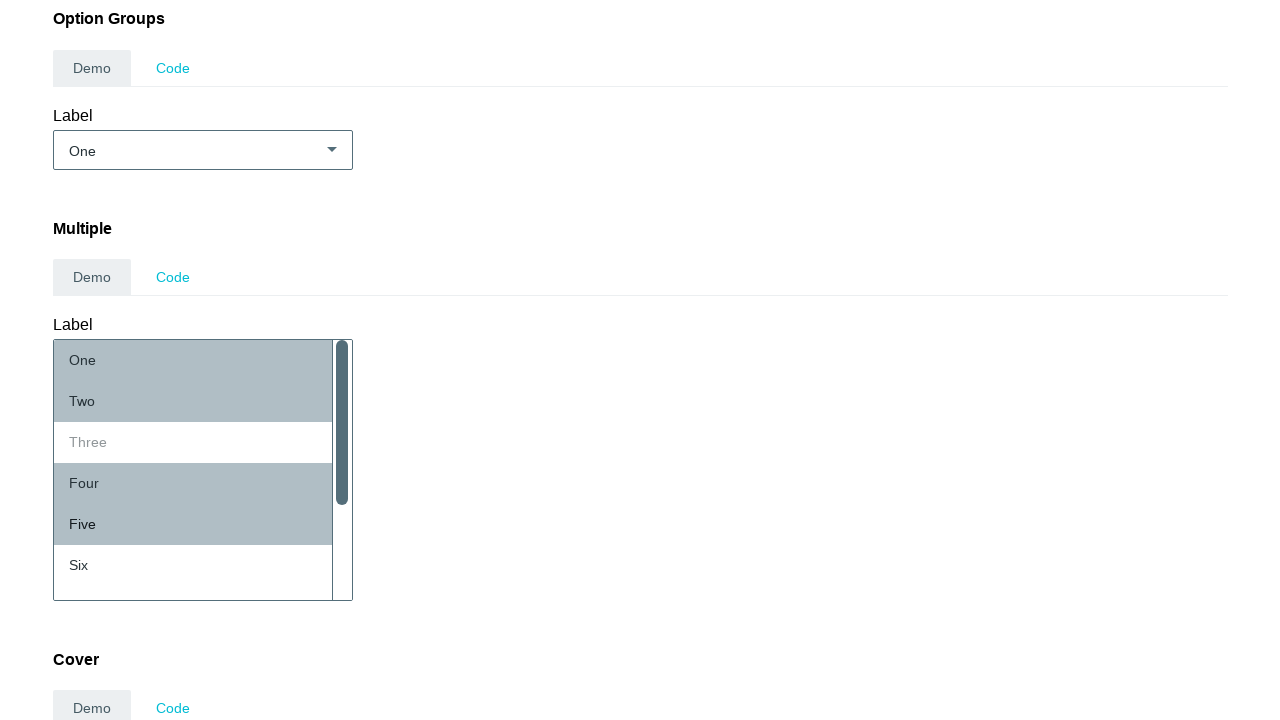

Paused 500ms before next selection
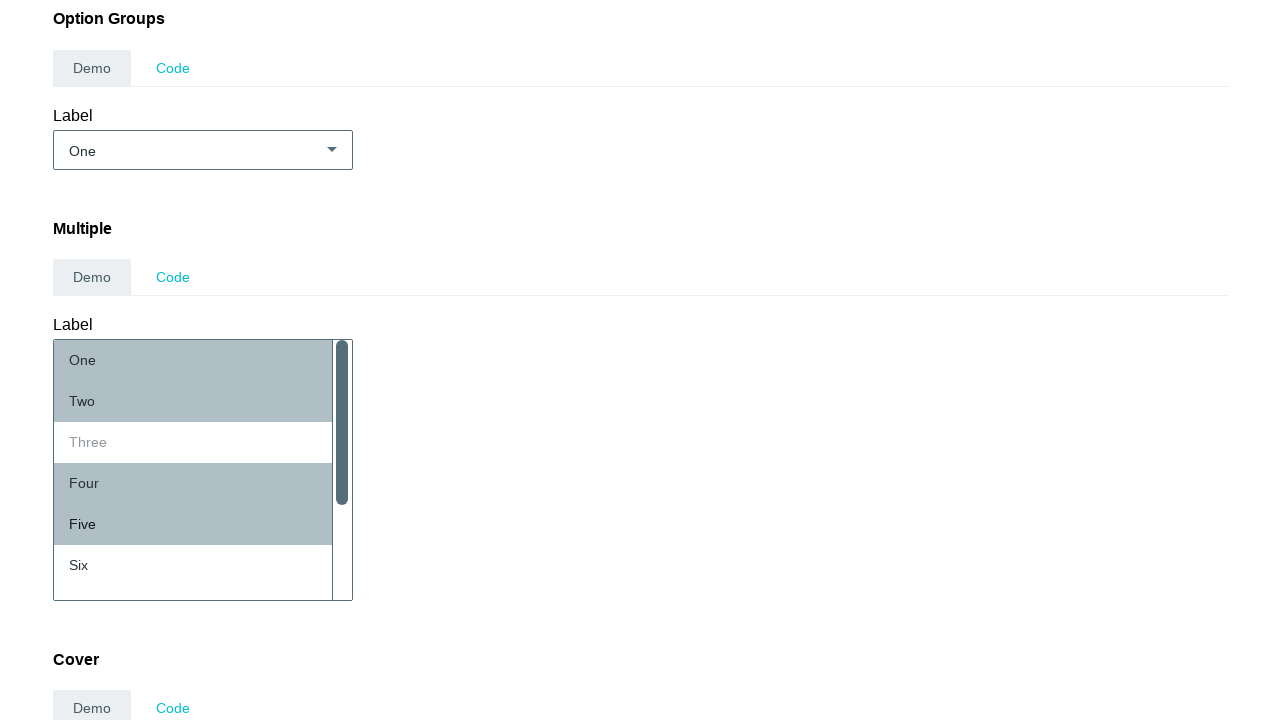

Released Control key to complete multi-select
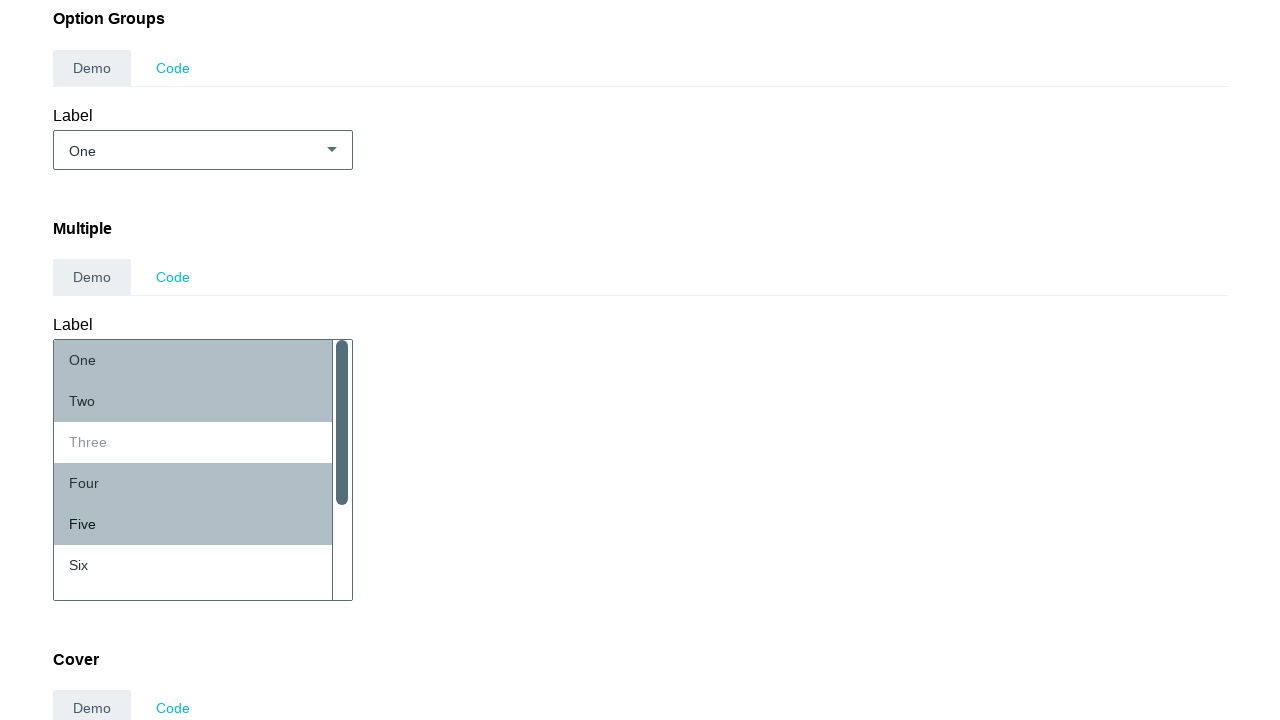

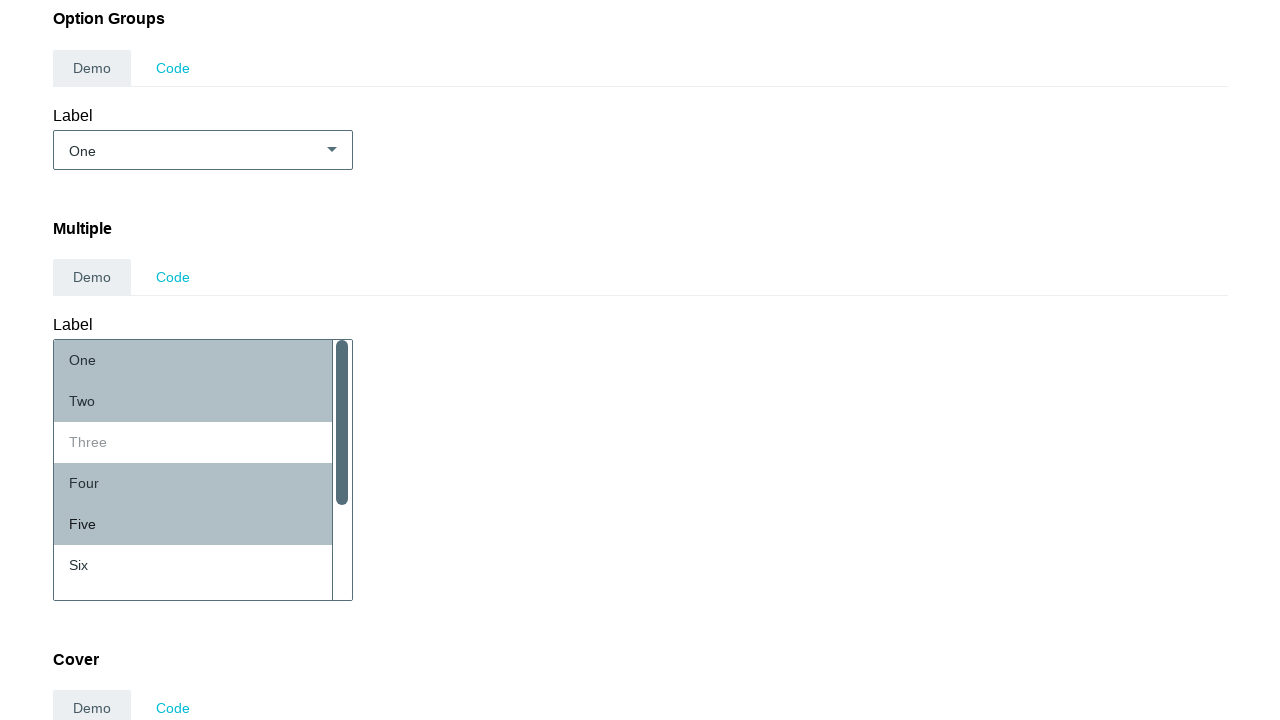